Tests window handling using an ArrayList-based approach to manage multiple window handles, clicking a link that opens a new window and switching between them.

Starting URL: https://the-internet.herokuapp.com/windows

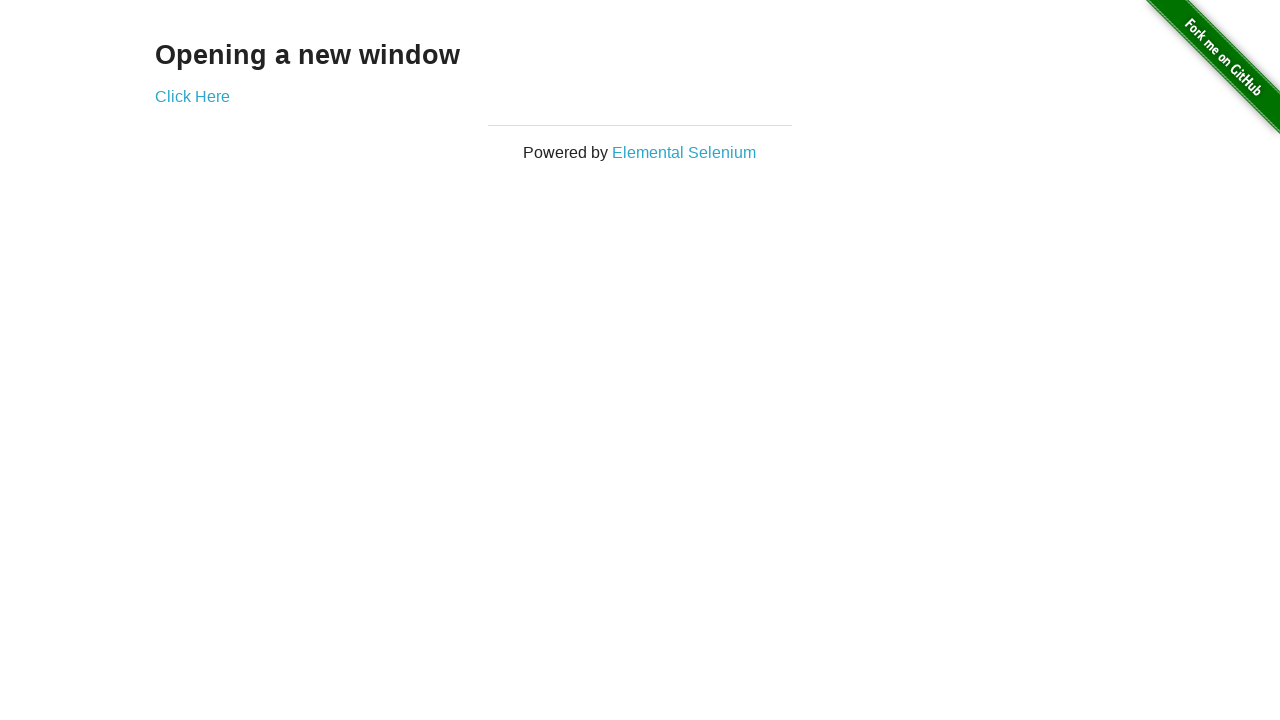

Retrieved heading text from initial page
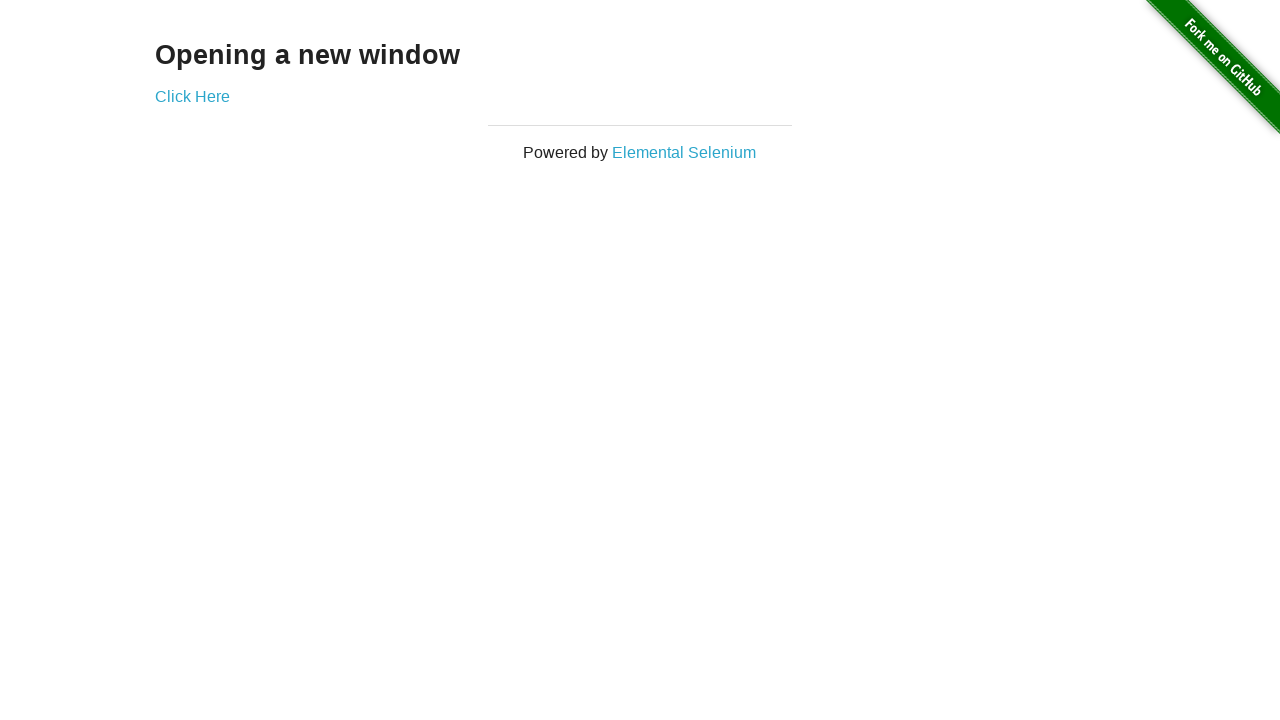

Verified heading text is 'Opening a new window'
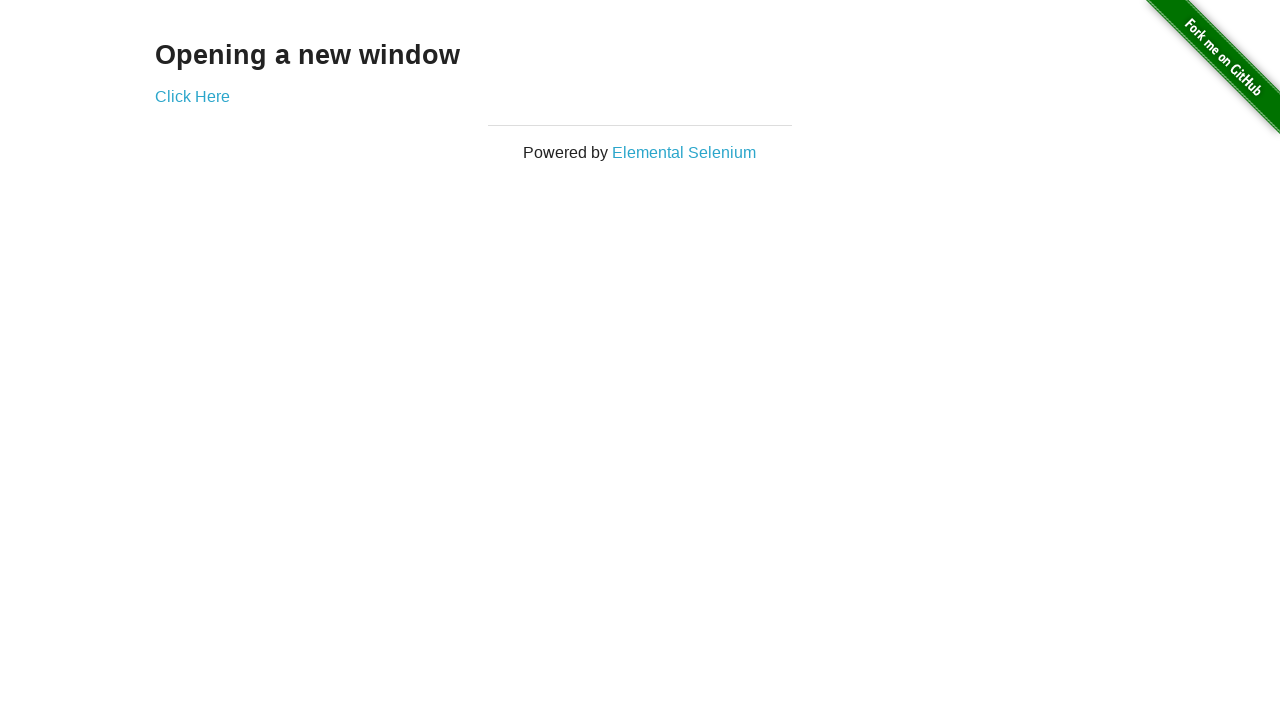

Verified initial page title is 'The Internet'
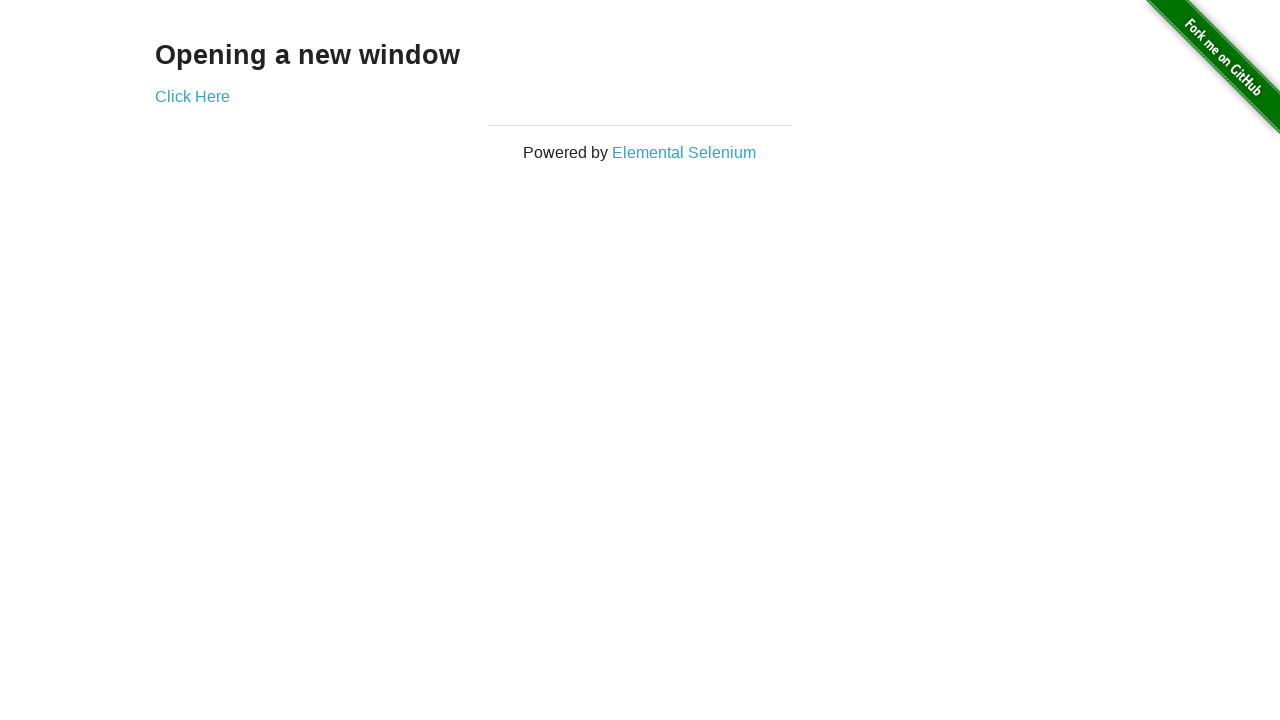

Clicked 'Click Here' link to open new window at (192, 96) on (//a)[2]
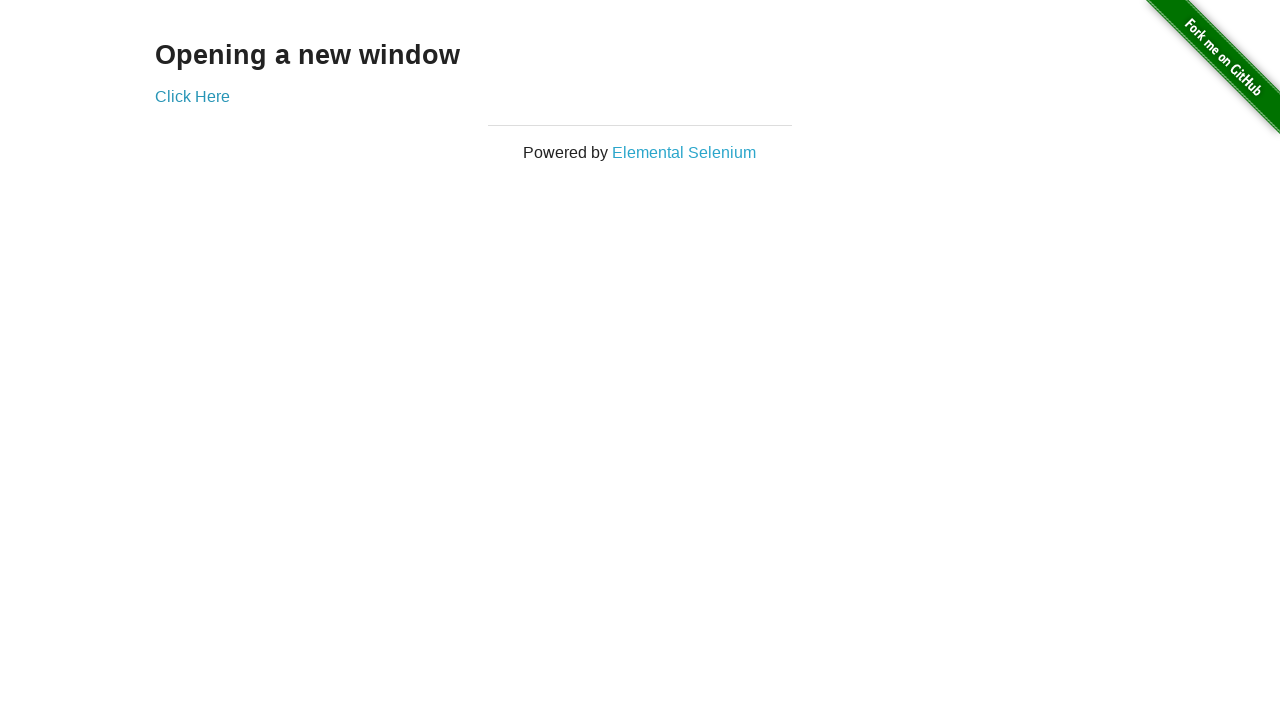

New window loaded and ready
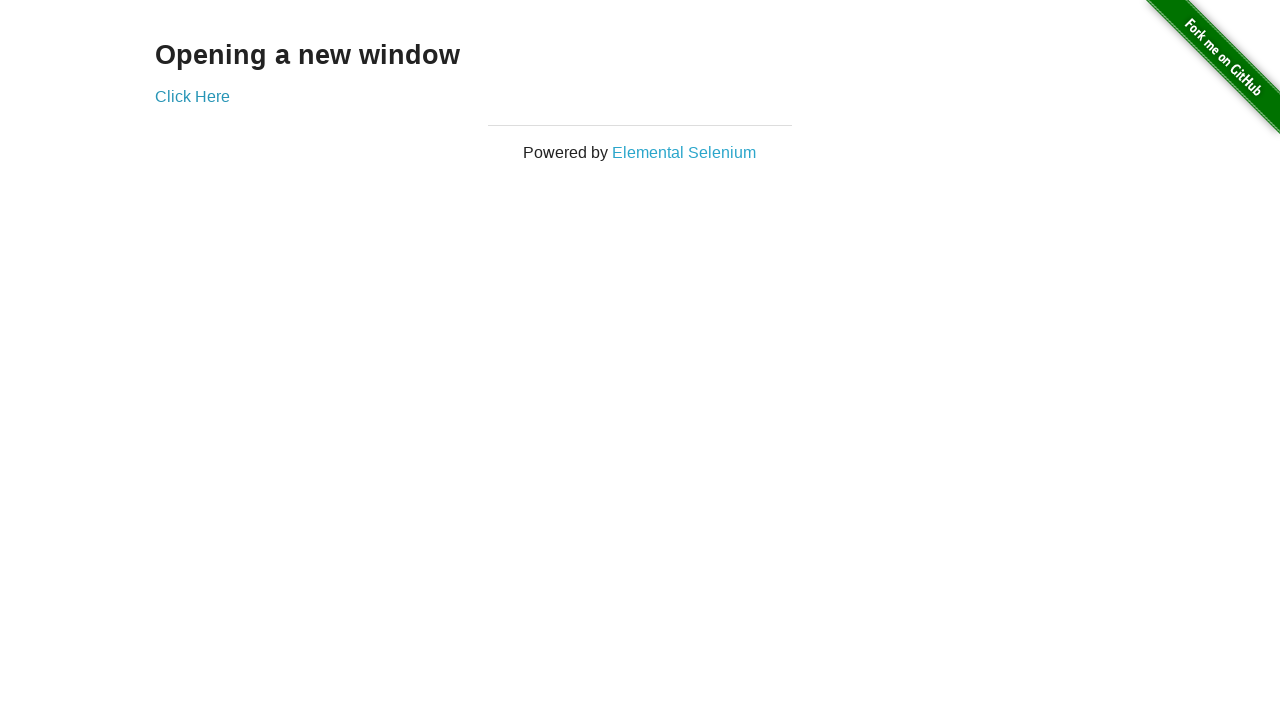

Retrieved heading text from new window
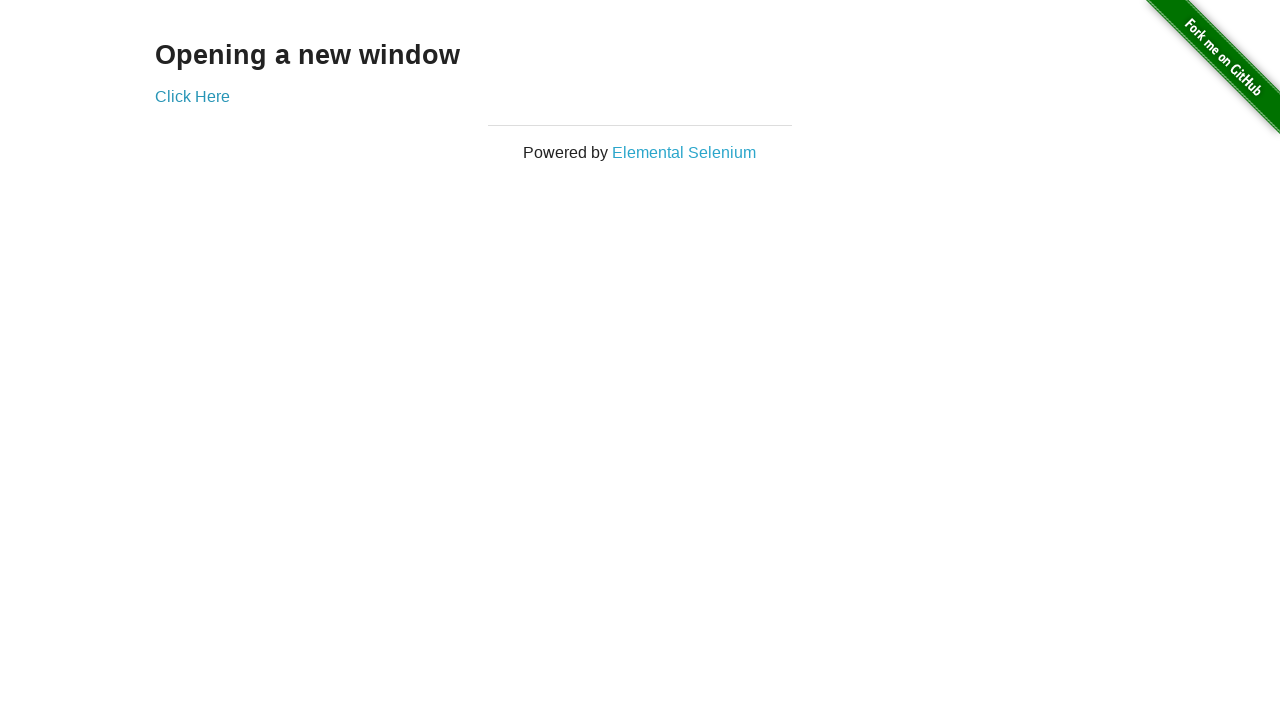

Verified new window heading text is 'New Window'
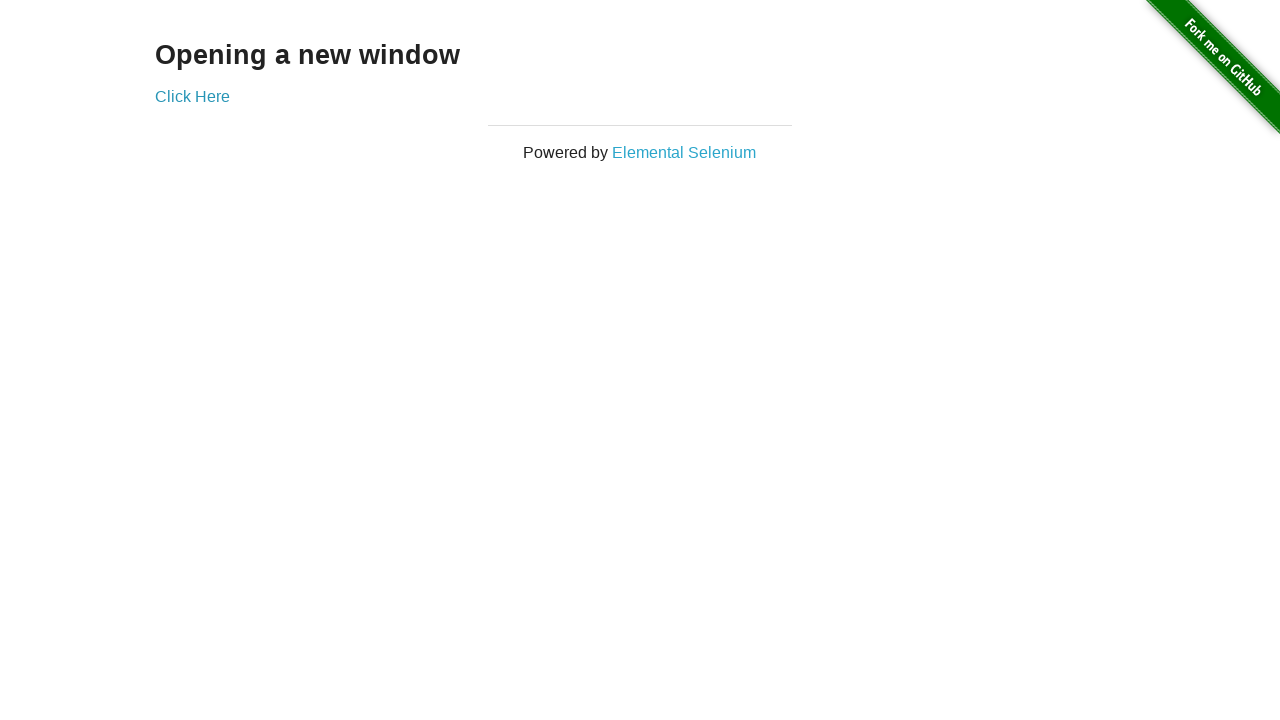

Switched back to initial window
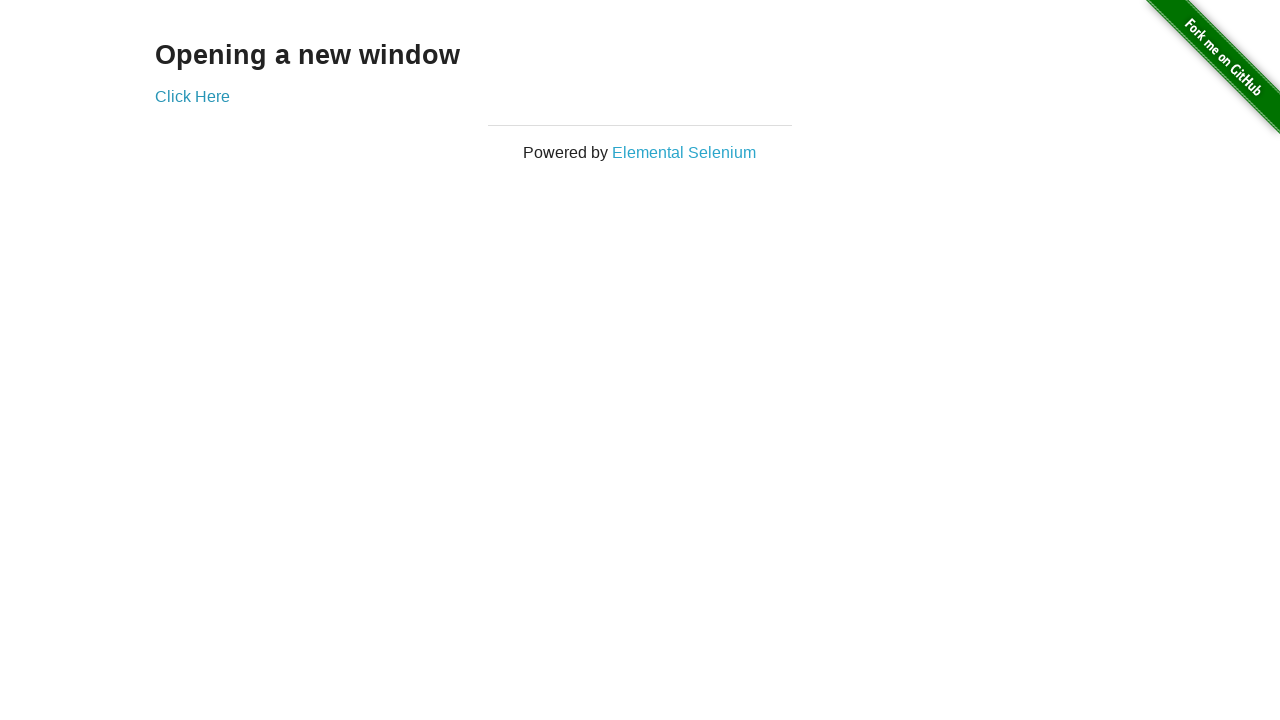

Verified initial window title is still 'The Internet'
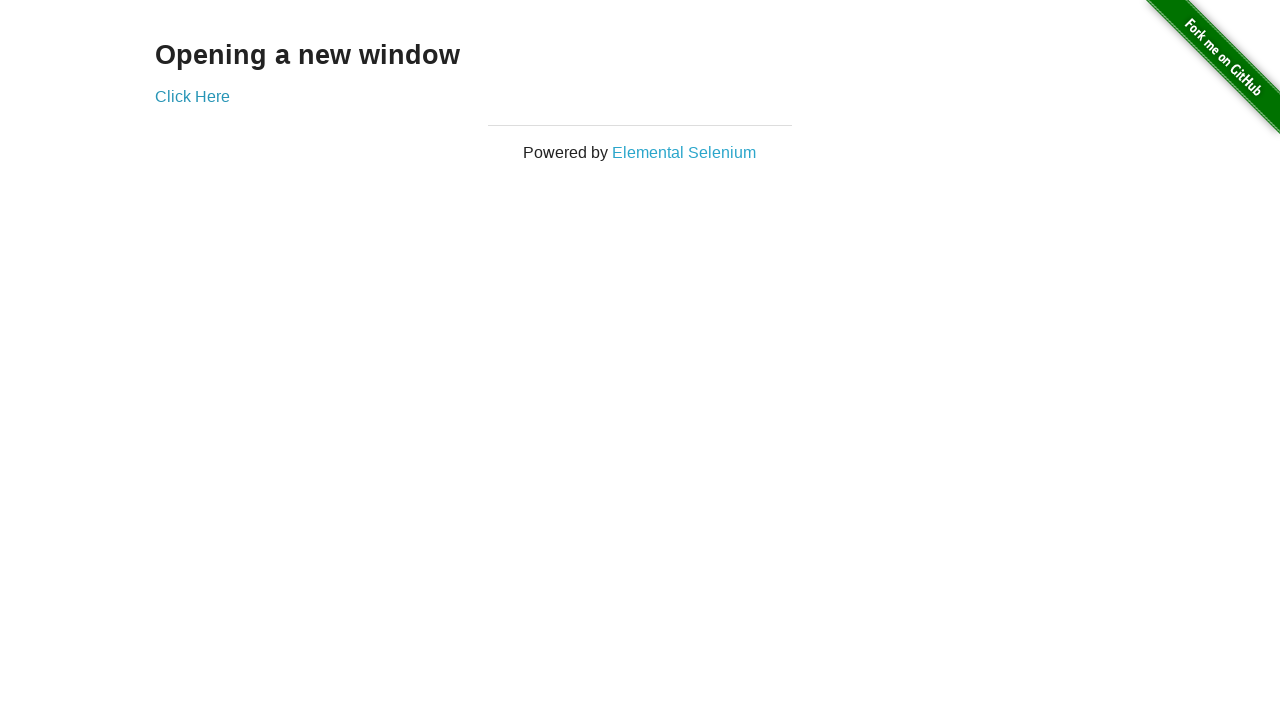

Switched to new window again
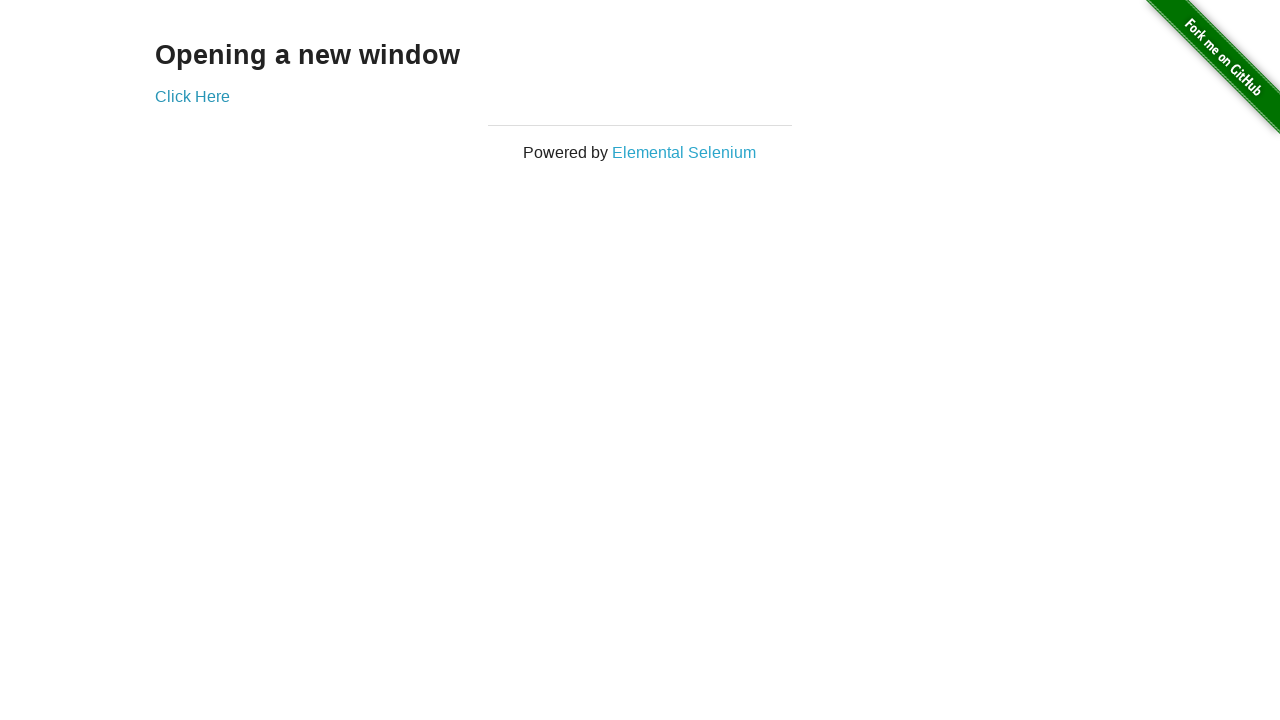

Switched back to initial window
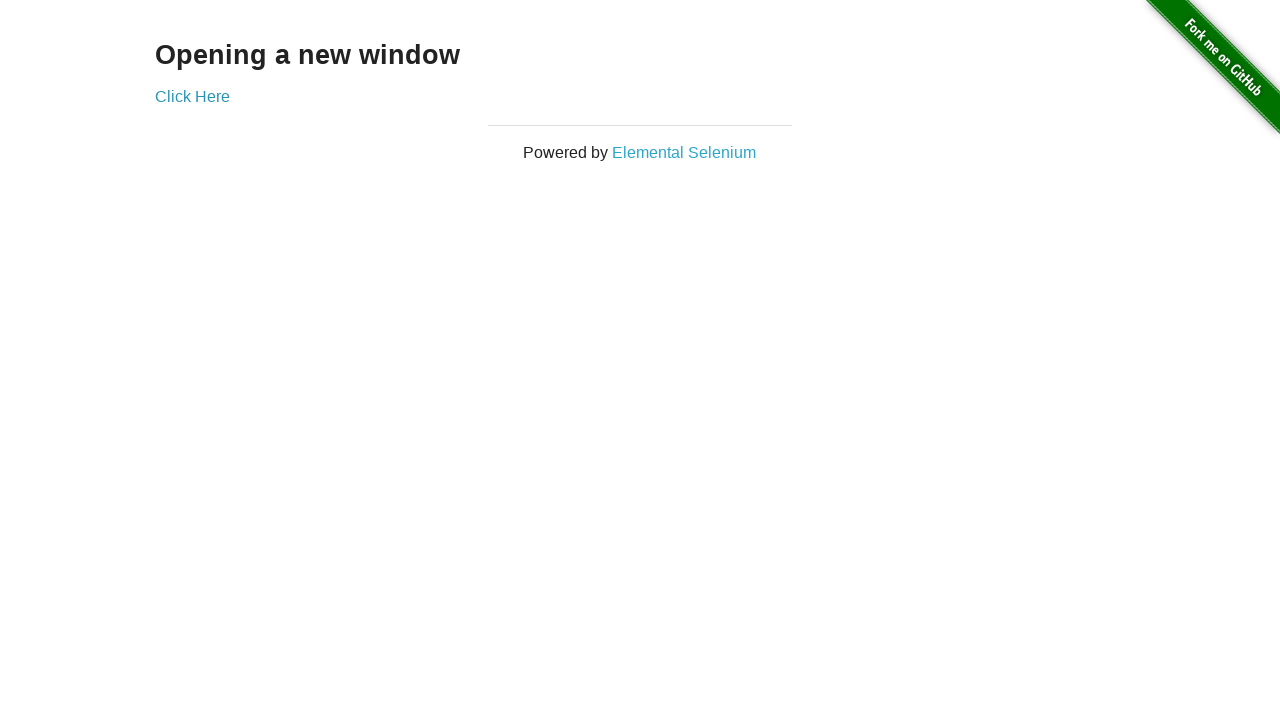

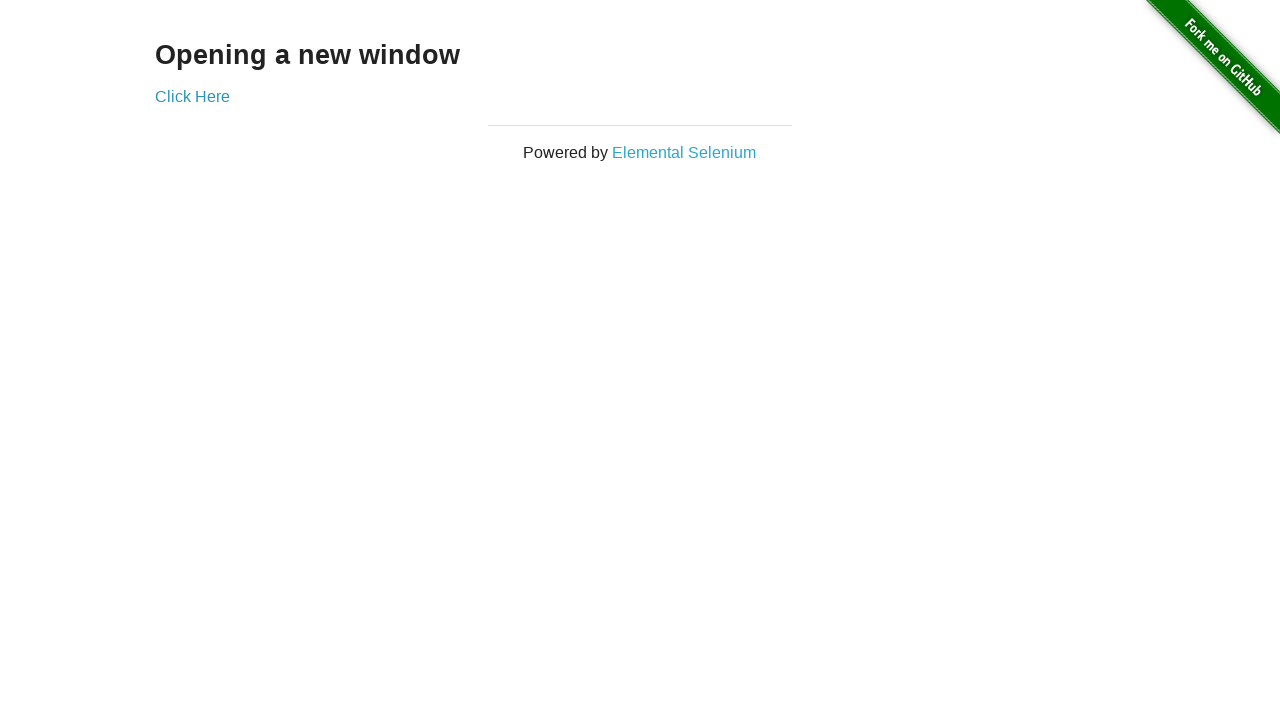